Tests the Workforce Development page by navigating through Solutions menu, verifying banner video, headers, use cases (HVAC, Electrical, Plumbing), and page elements.

Starting URL: https://imaginxavr.com/

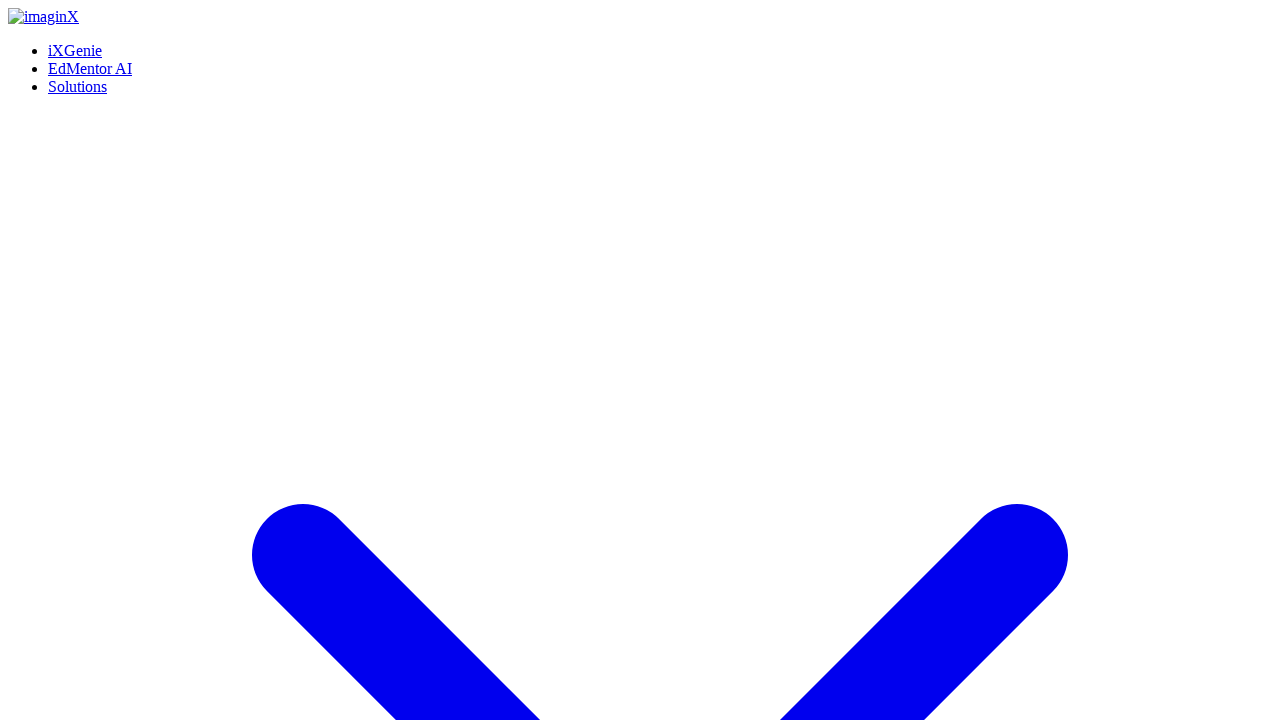

Page loaded successfully
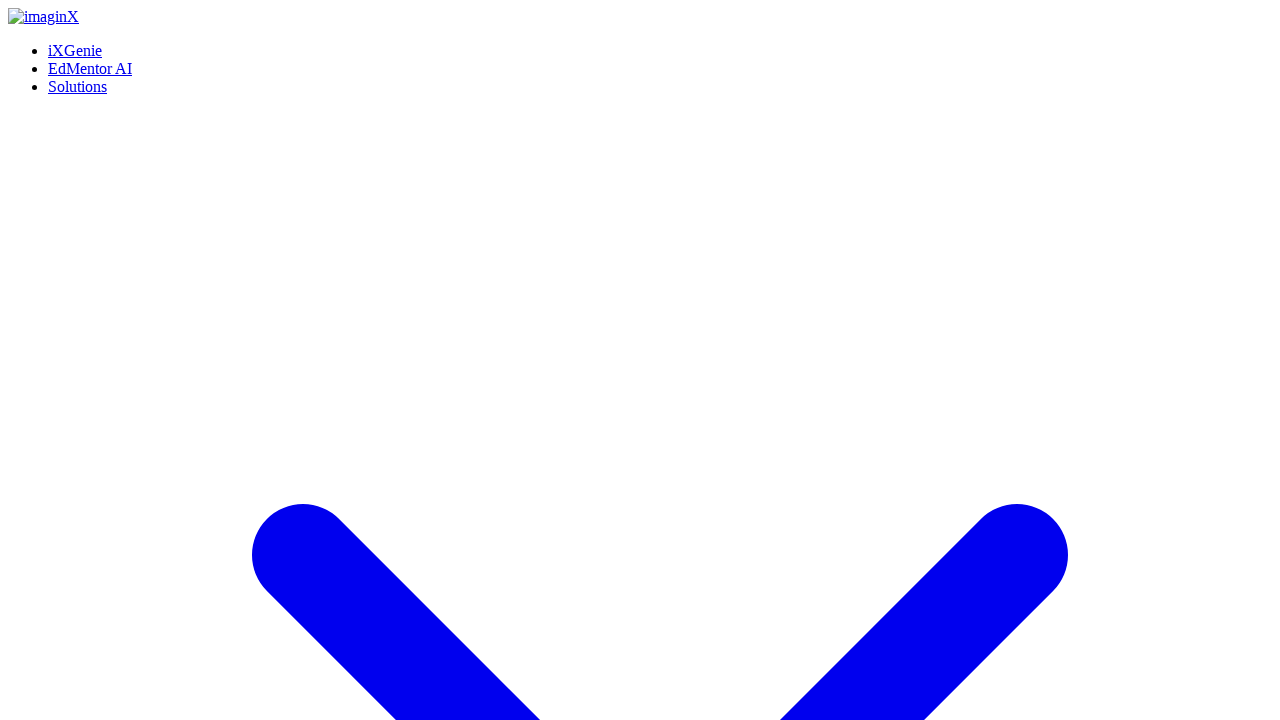

Solutions menu link found and ready
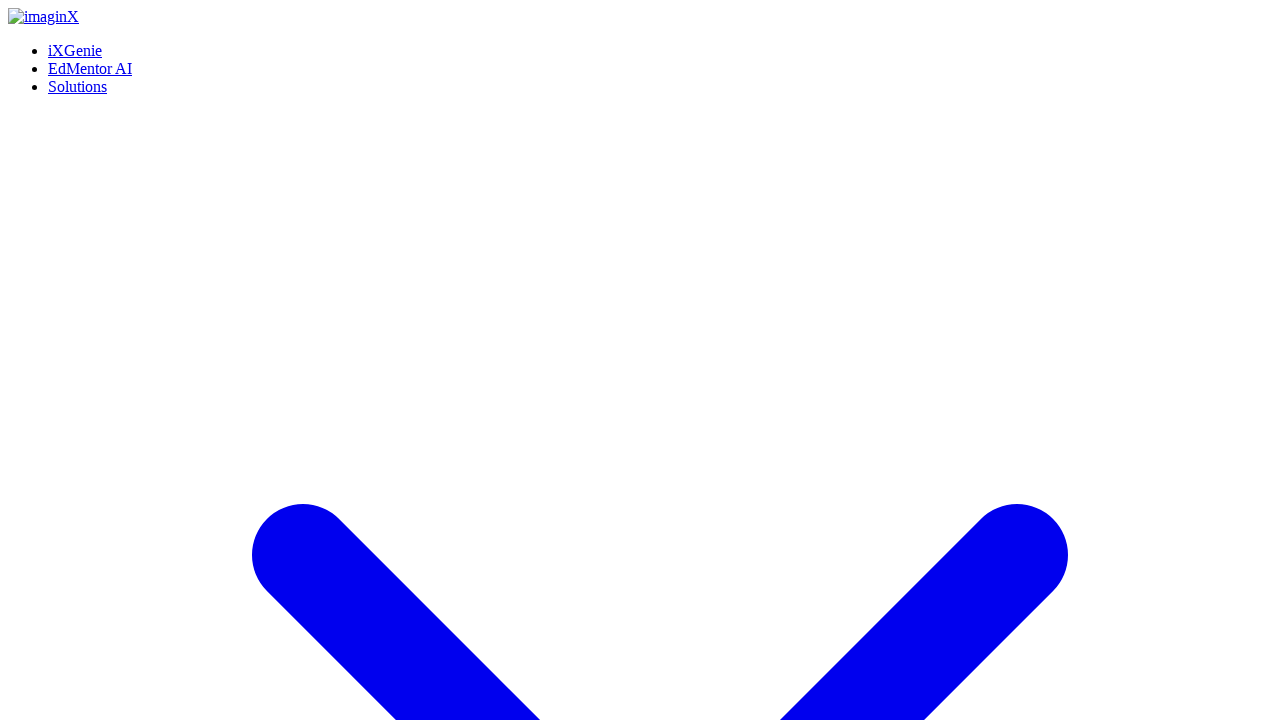

Hovered over Solutions menu at (78, 8) on xpath=(//a[normalize-space()='Solutions'])[1]
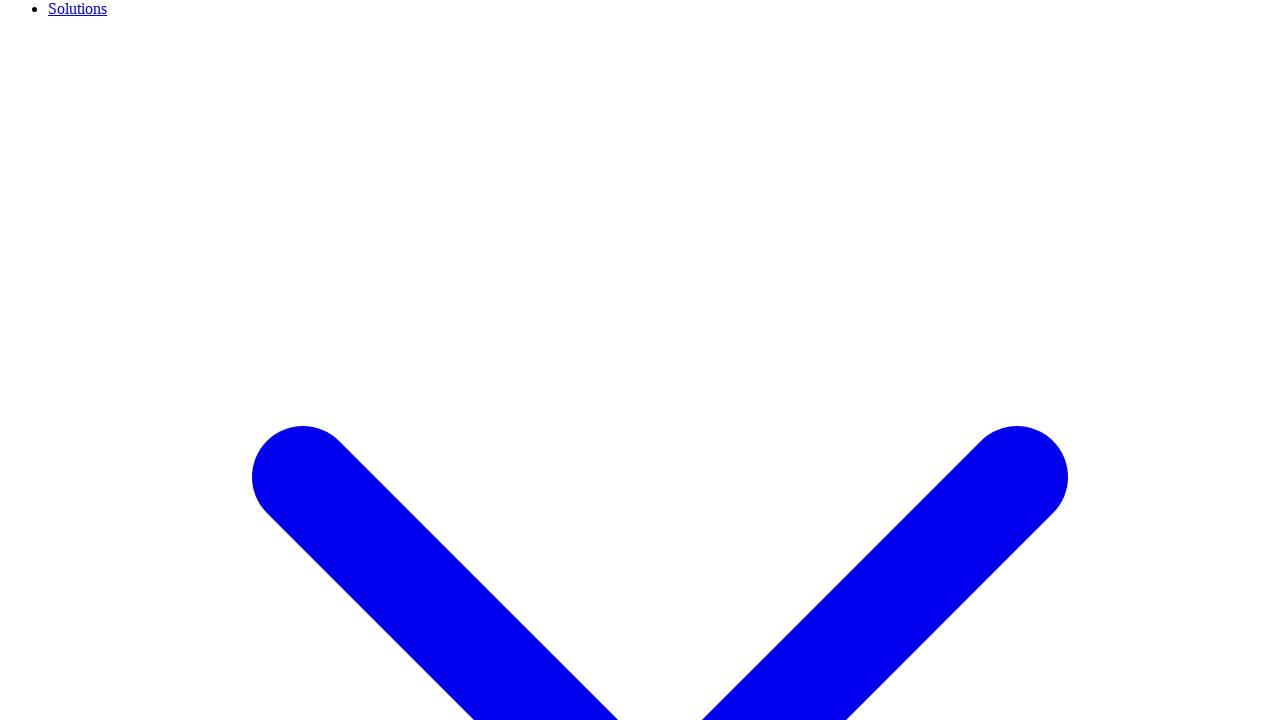

Waited for Solutions menu to expand
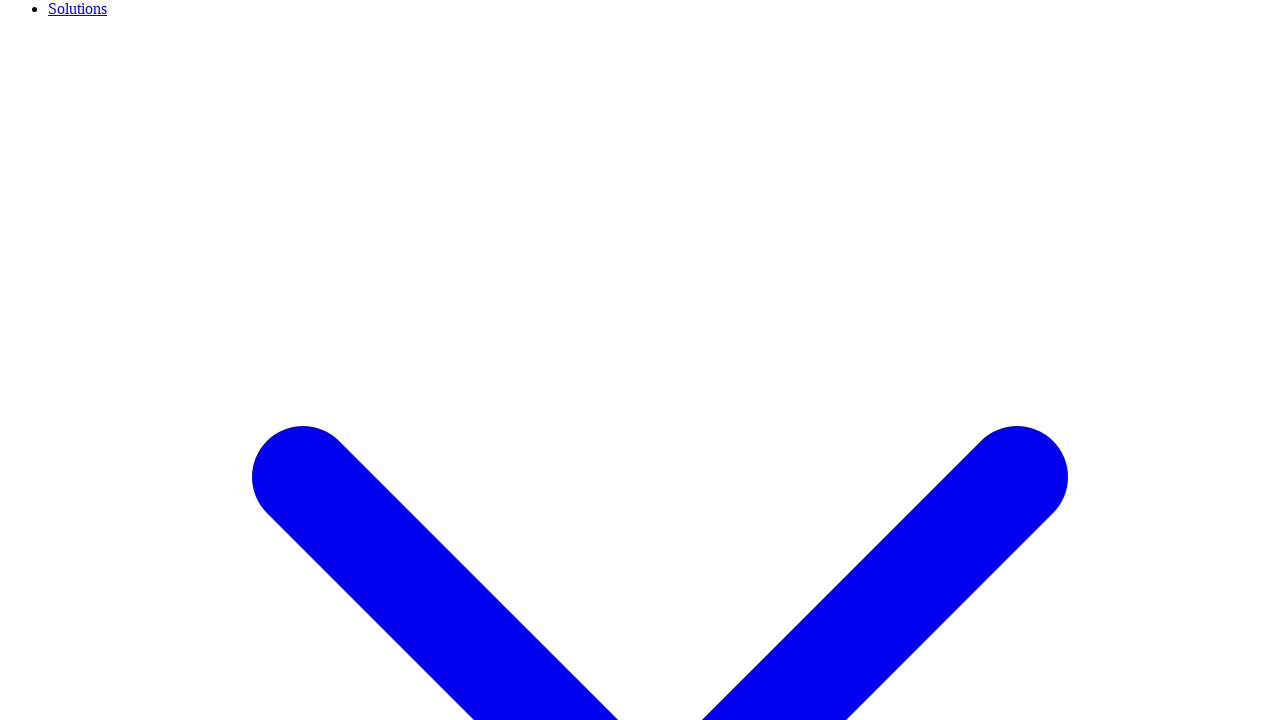

Hovered over Workforce Development link at (166, 360) on xpath=(//a[normalize-space()='Workforce Development'])[1]
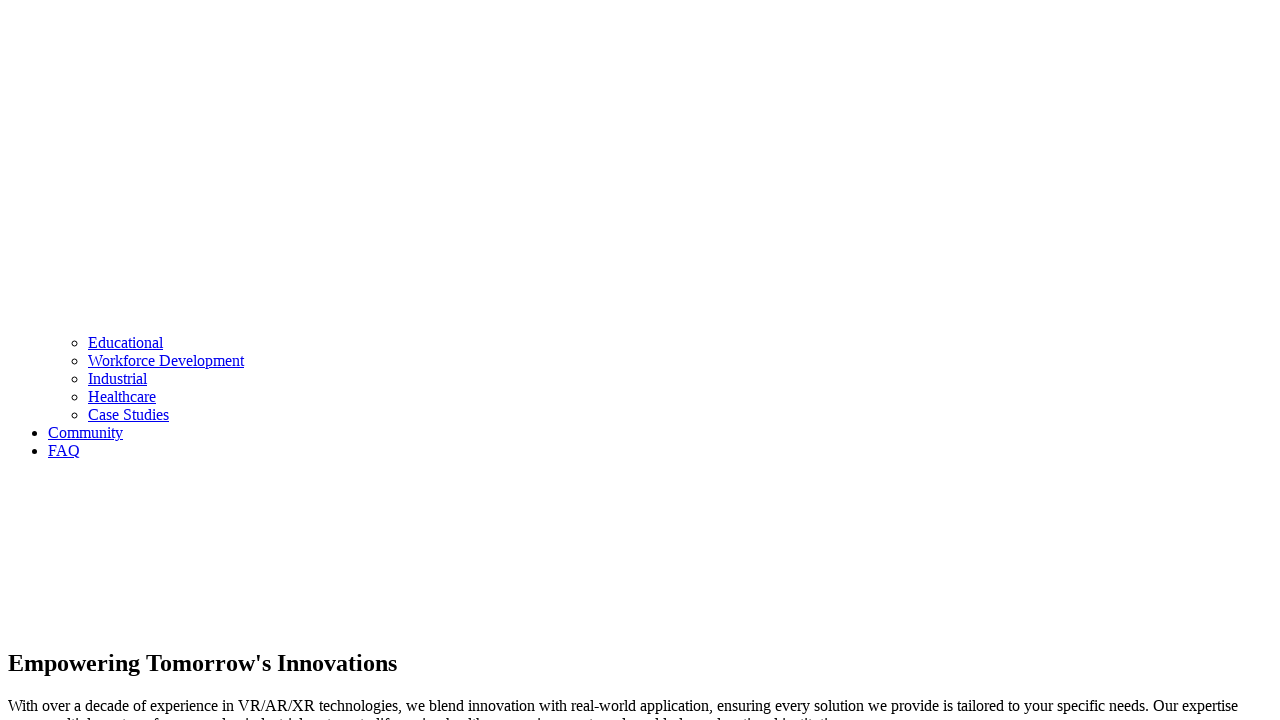

Clicked Workforce Development link at (166, 360) on xpath=(//a[normalize-space()='Workforce Development'])[1]
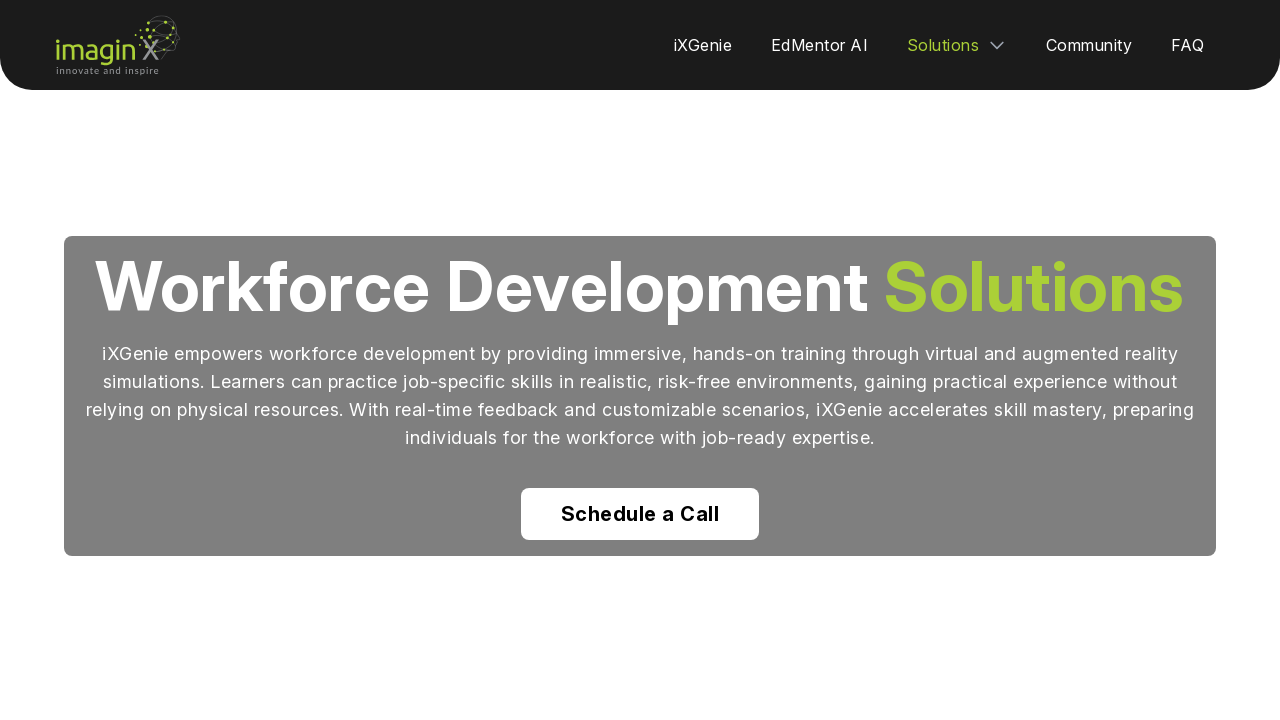

Workforce Development page loaded
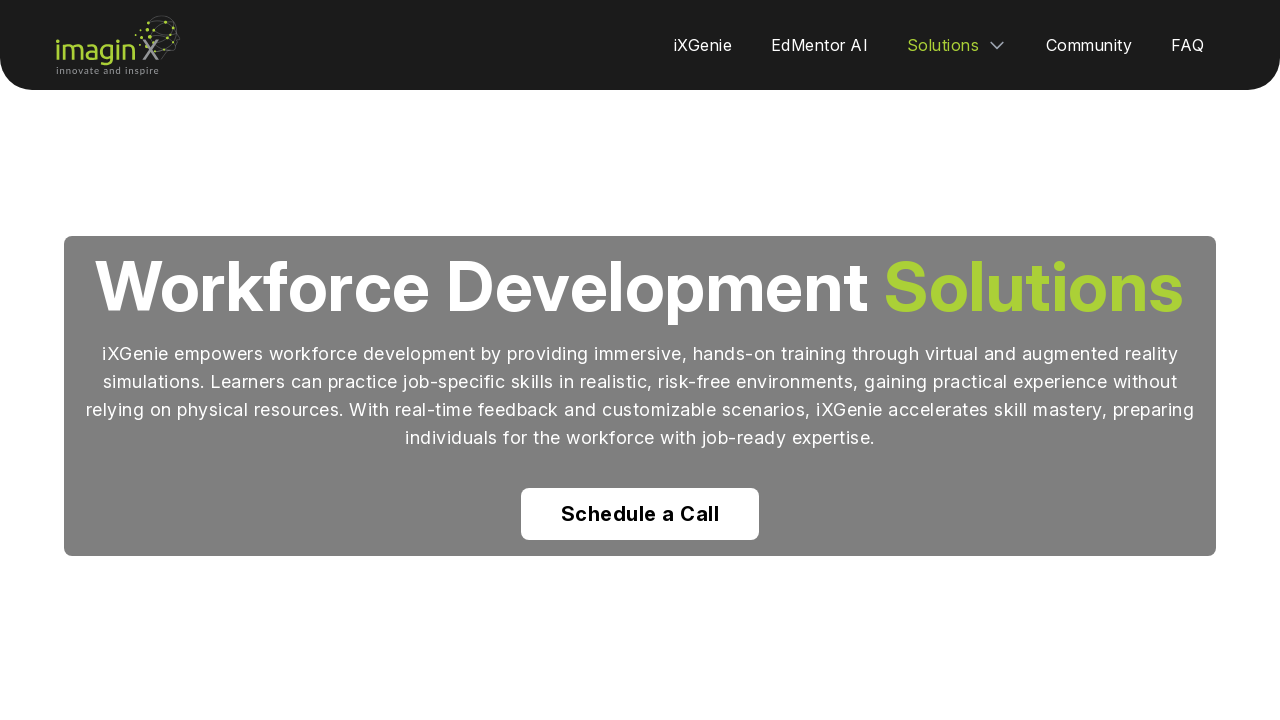

Waited for page content to render
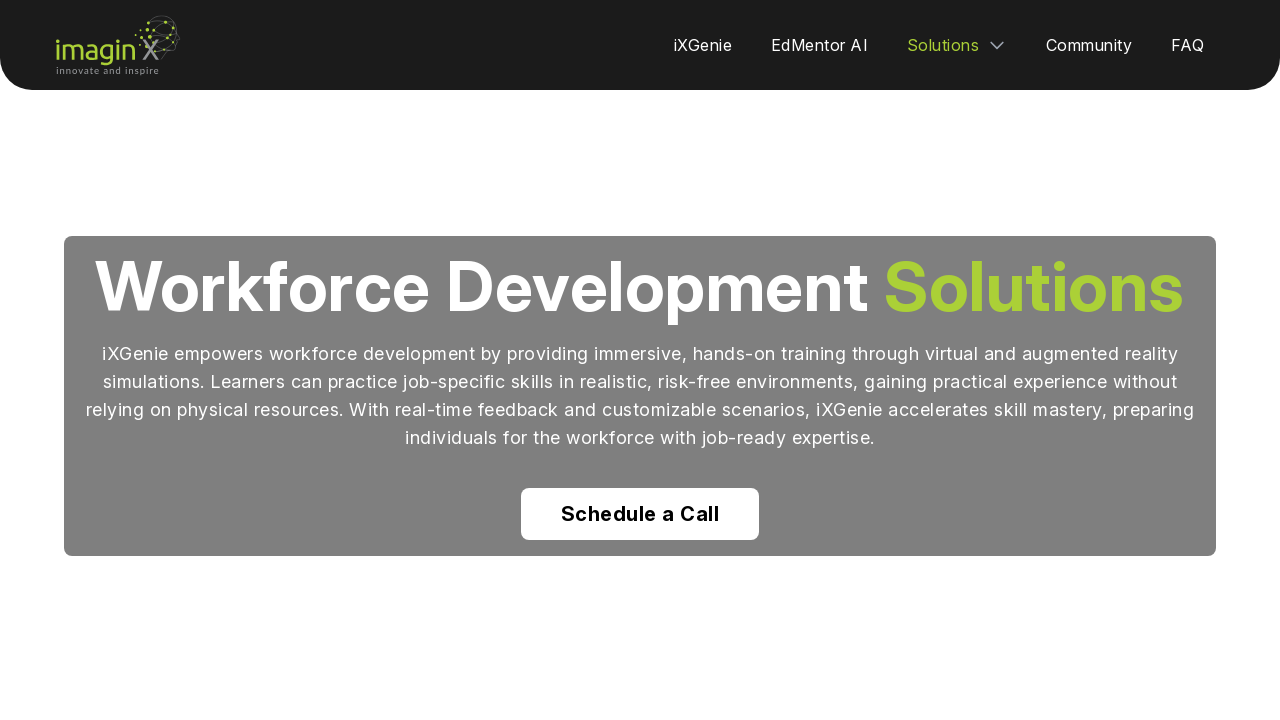

Scrolled to bottom of page
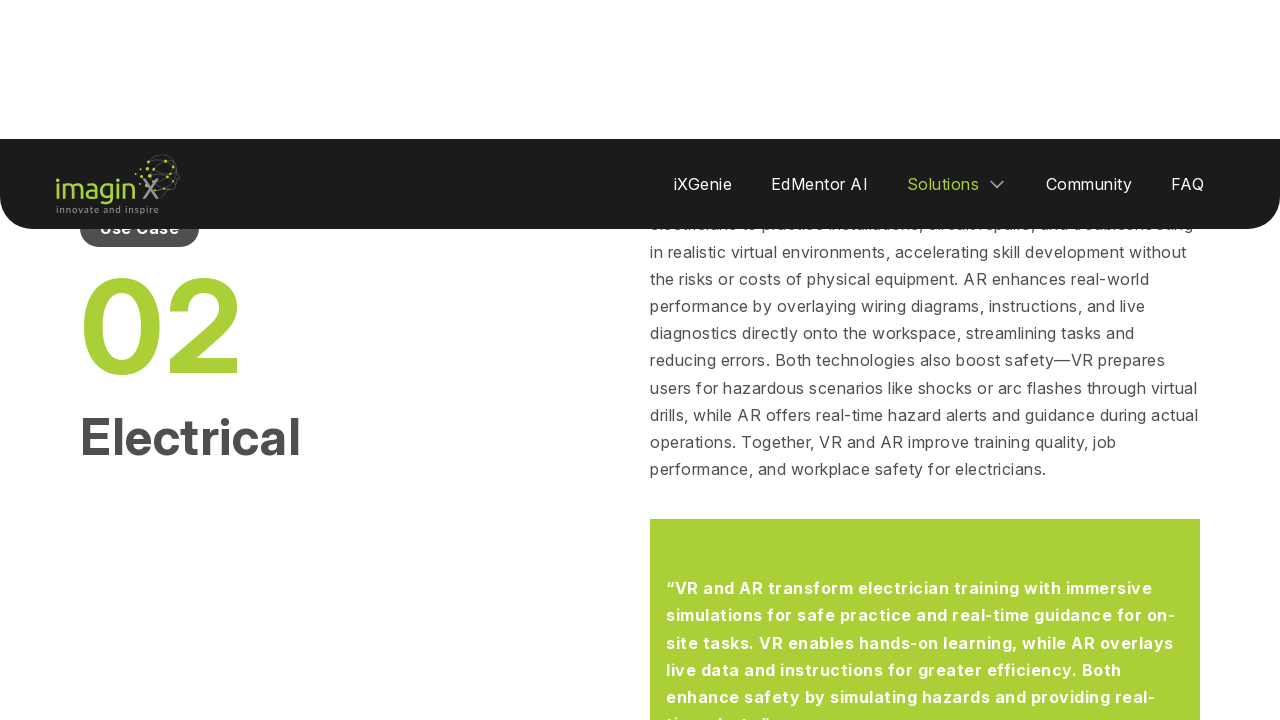

Waited after scrolling to bottom
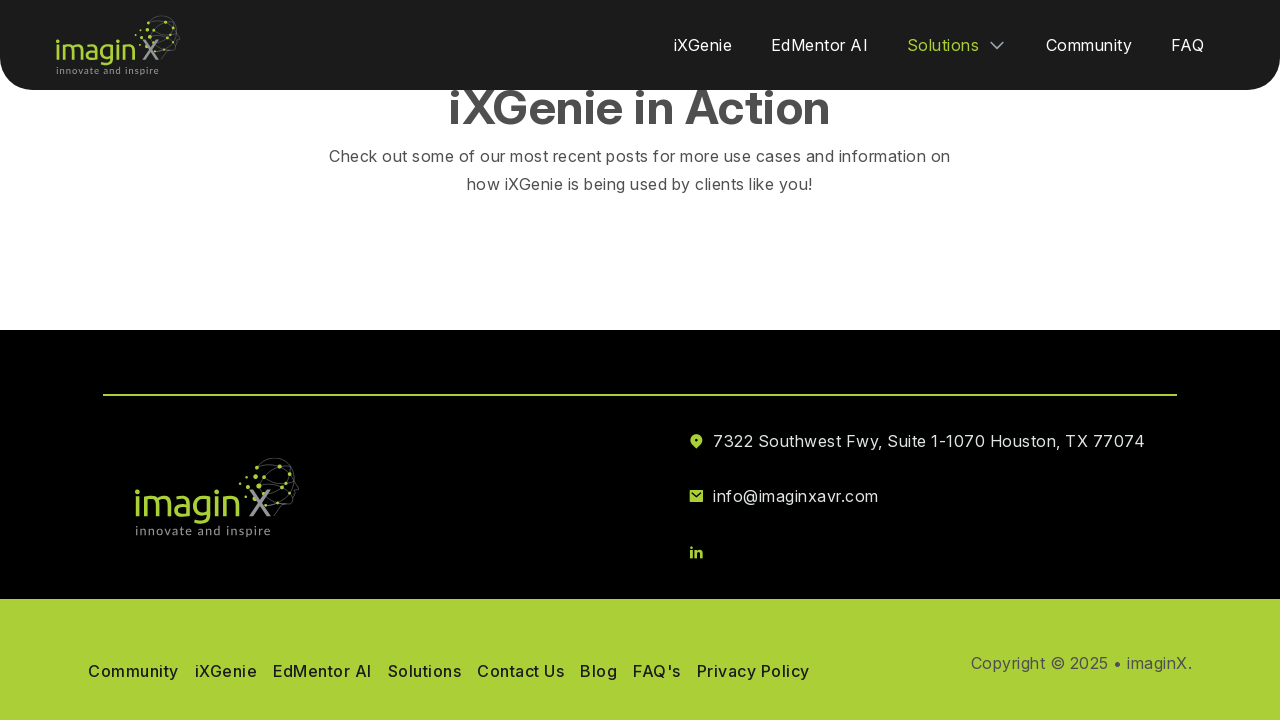

Scrolled back to top of page
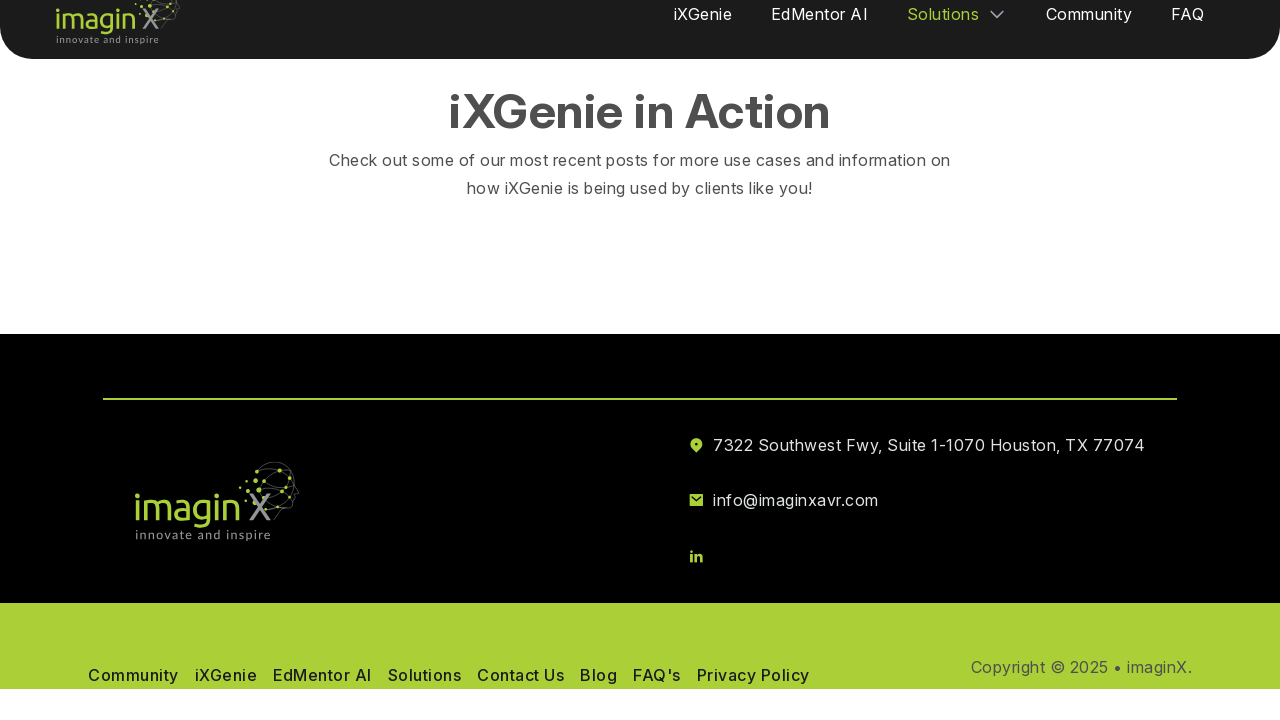

Waited after scrolling to top
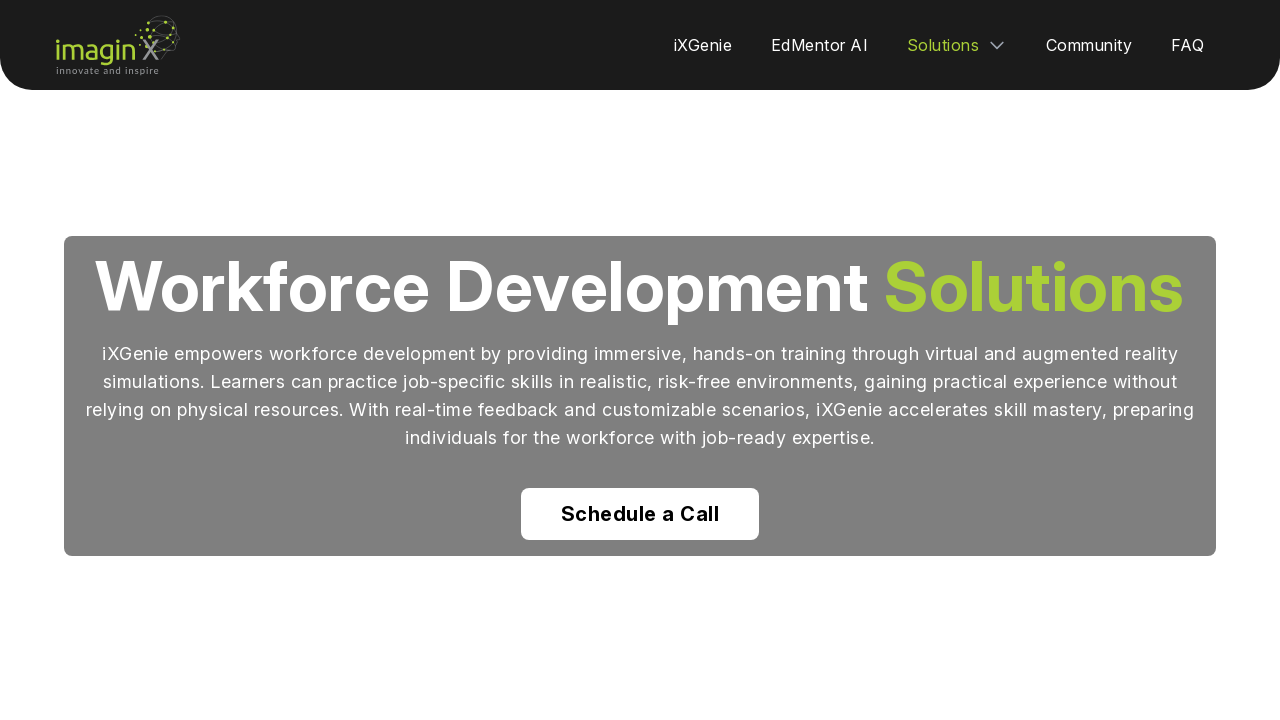

Verified 'Workforce Development' header is present
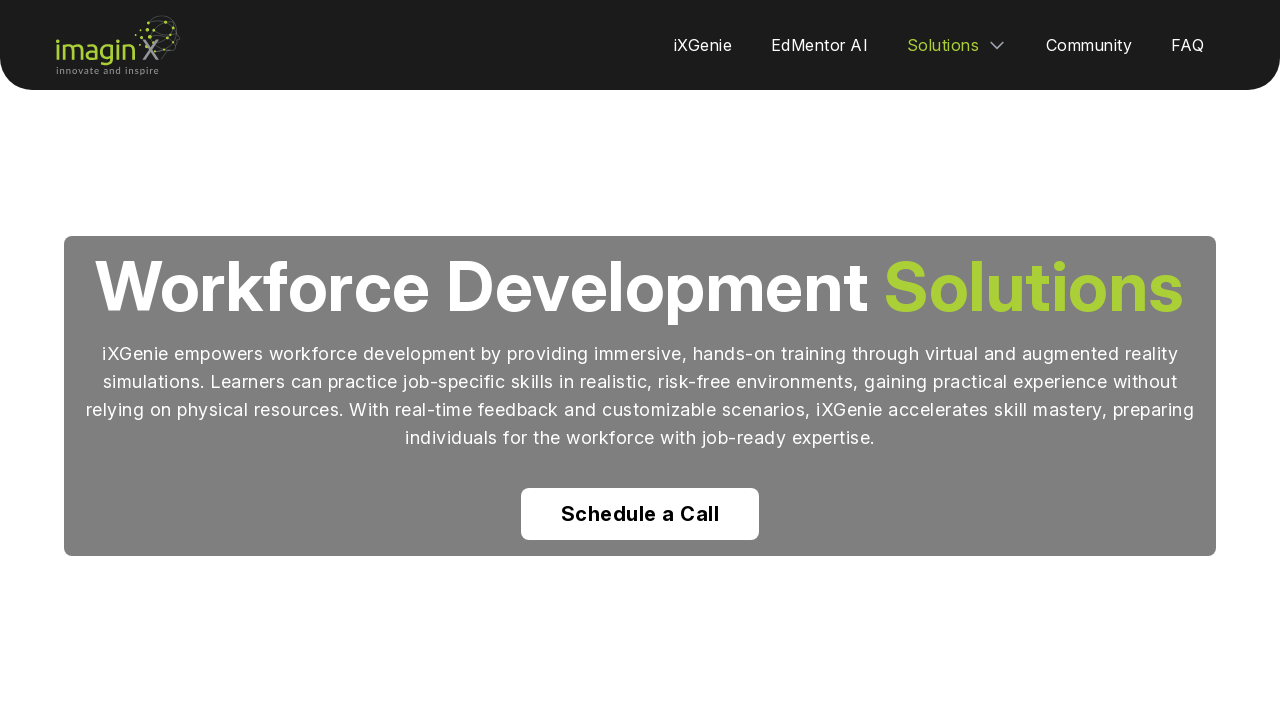

Schedule a Call button found and ready
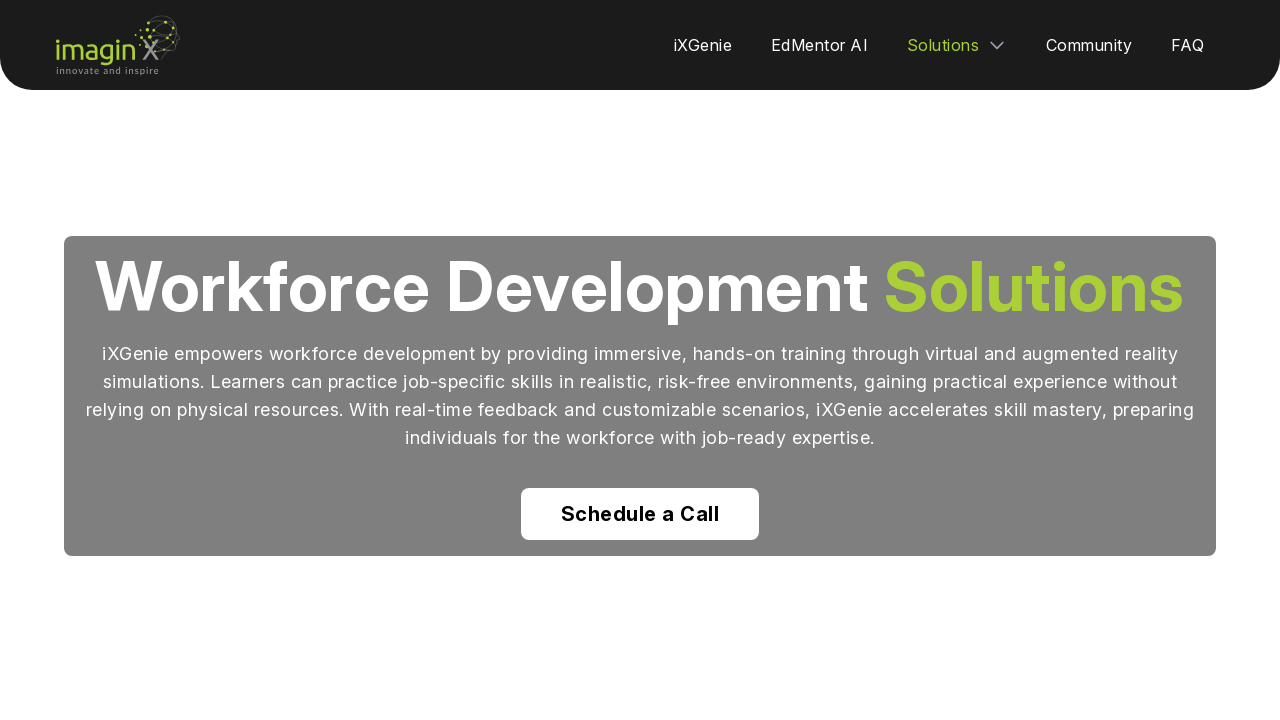

Hovered over Schedule a Call button at (640, 514) on (//a[contains(normalize-space(),'Schedule a Call')])[1]
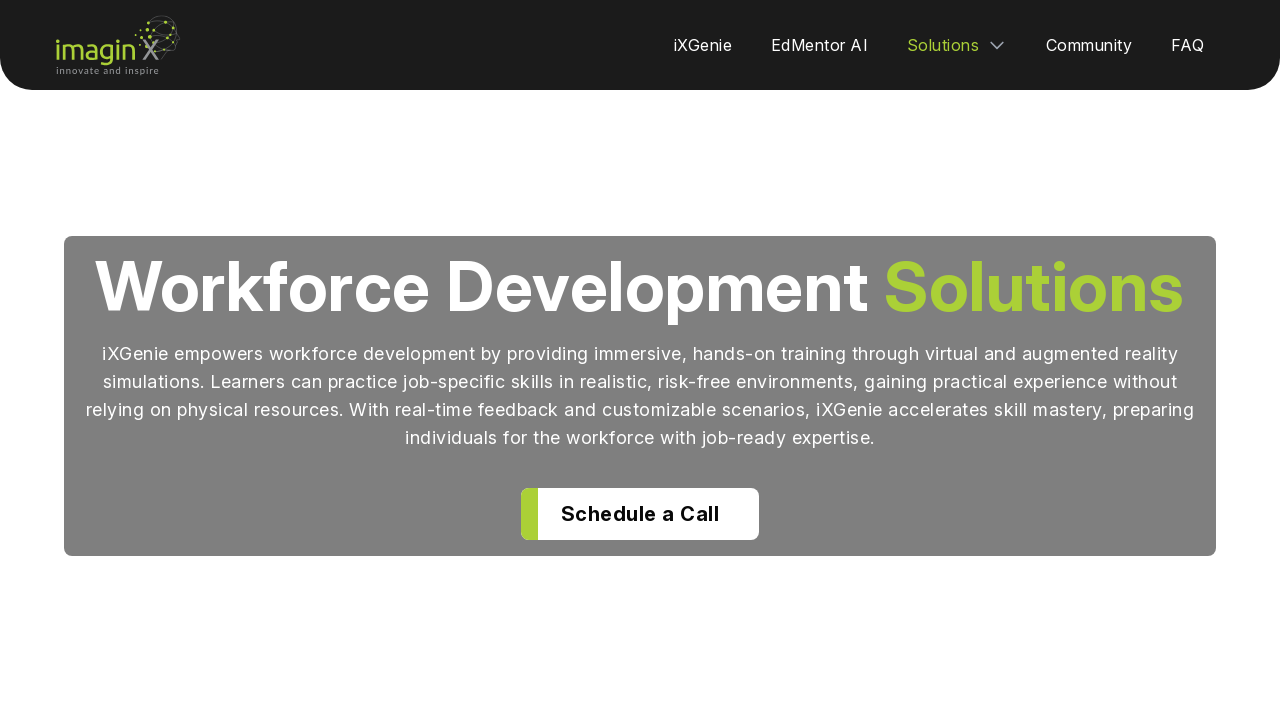

Clicked Schedule a Call button at (640, 514) on (//a[contains(normalize-space(),'Schedule a Call')])[1]
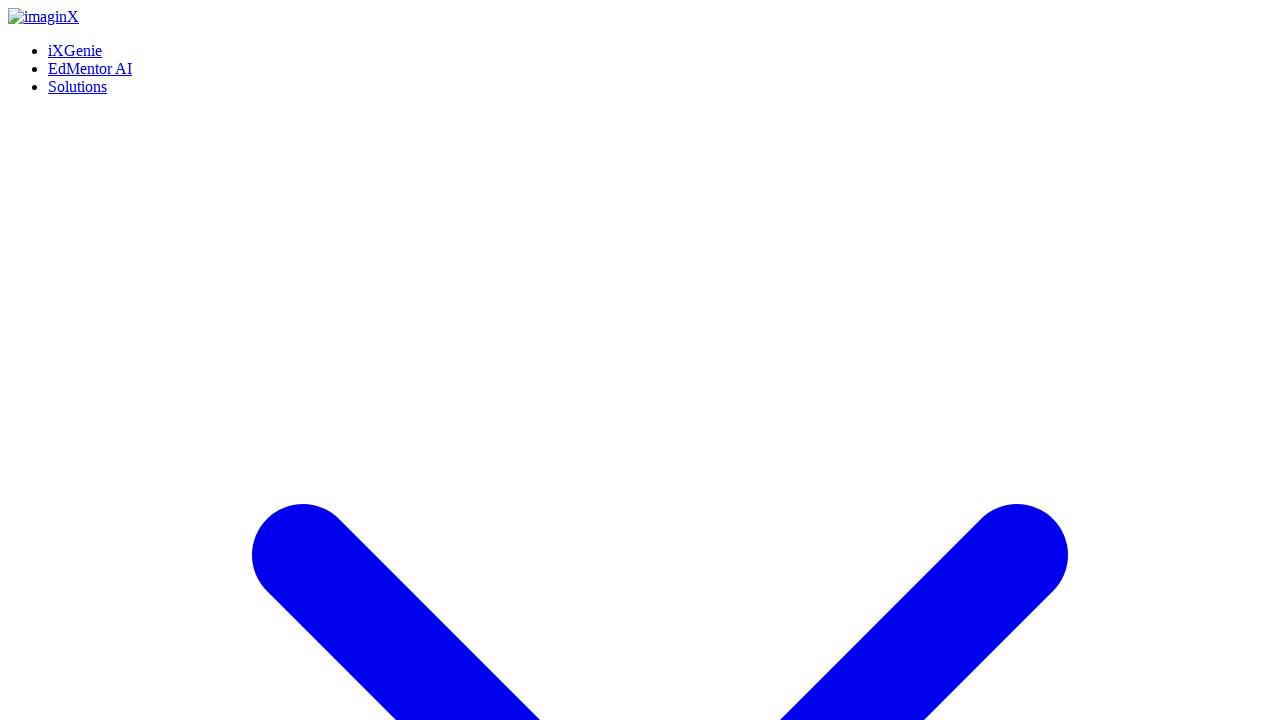

Waited for page transition
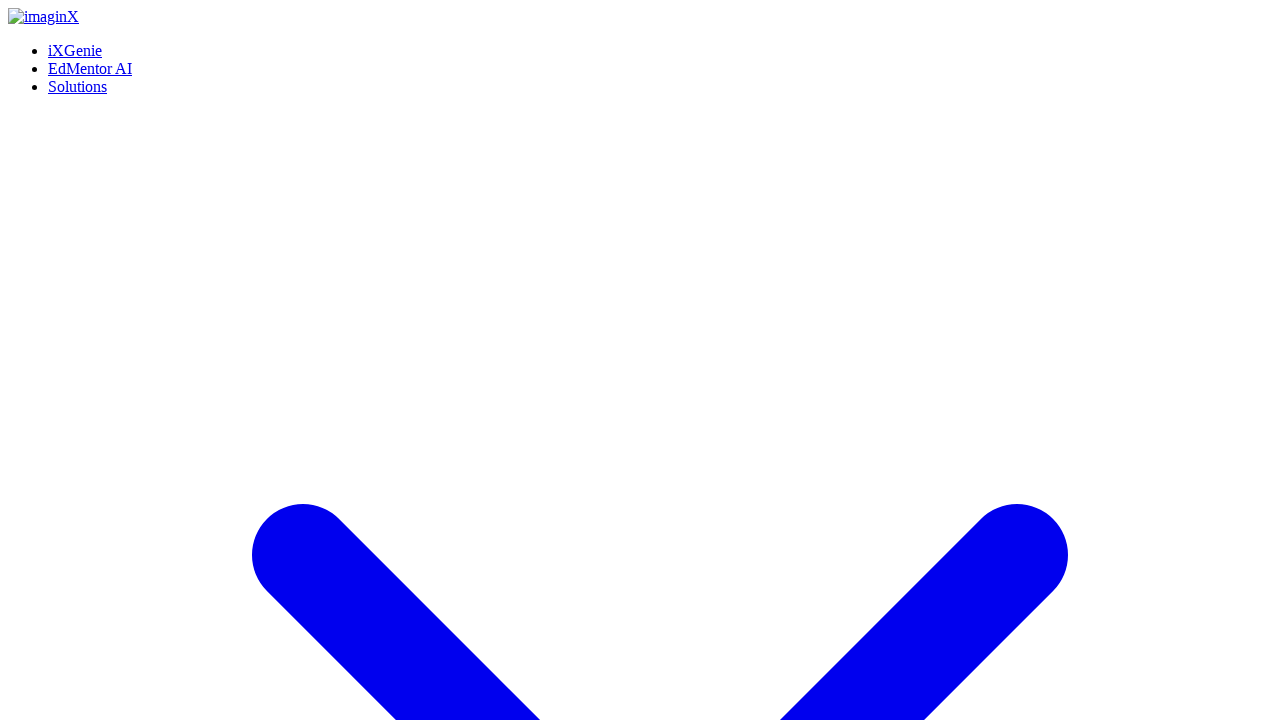

Verified Contact Us page loaded
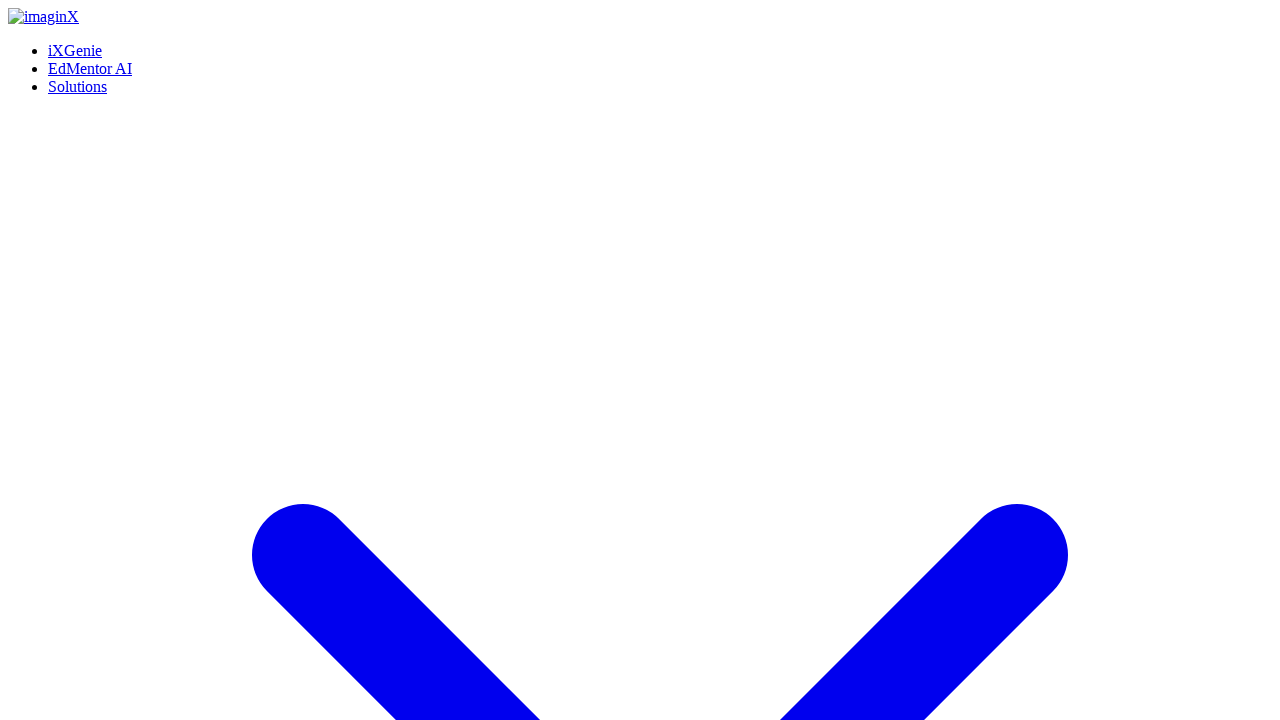

Navigated back to Workforce Development page
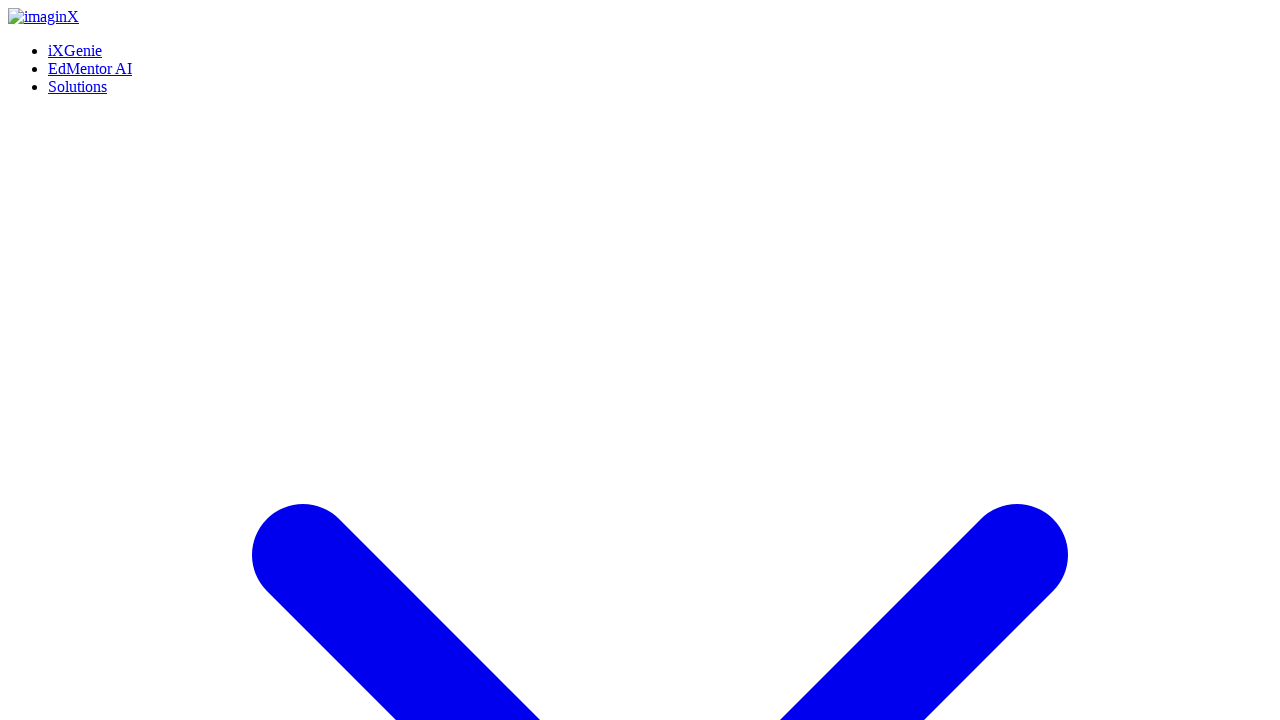

Page loaded after going back
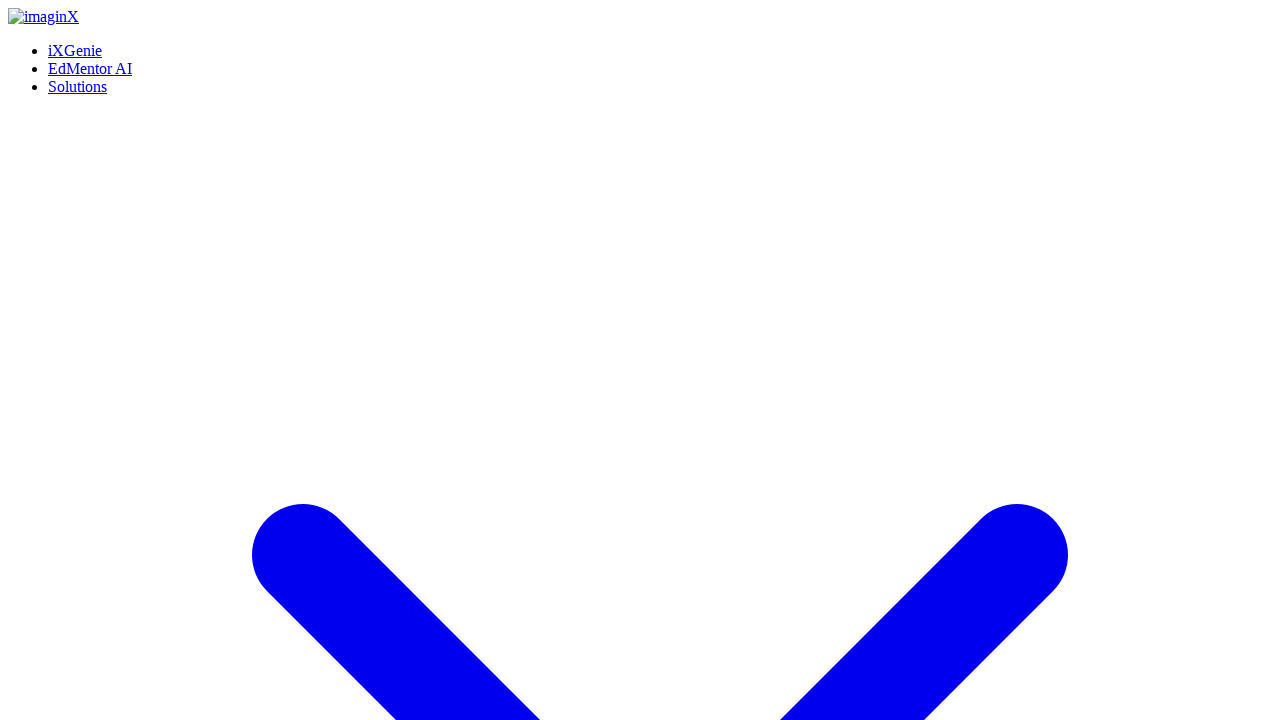

Waited for page content to stabilize
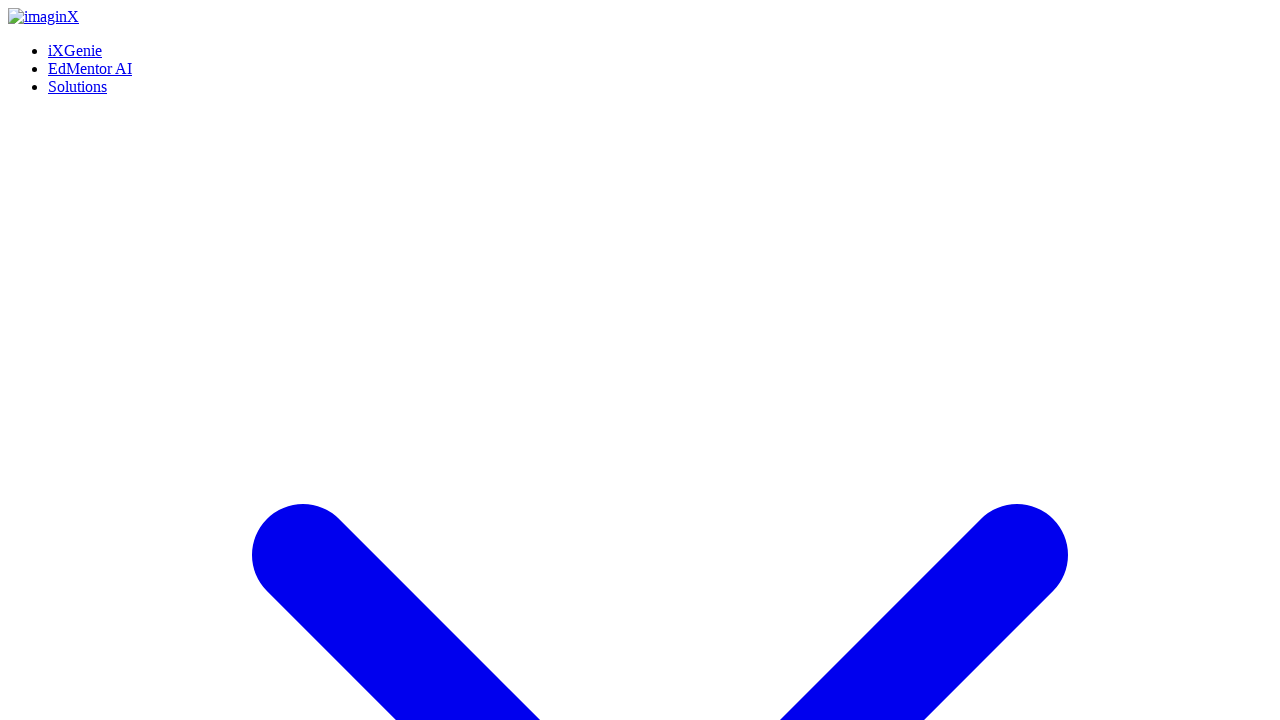

Verified HVAC use case header is visible
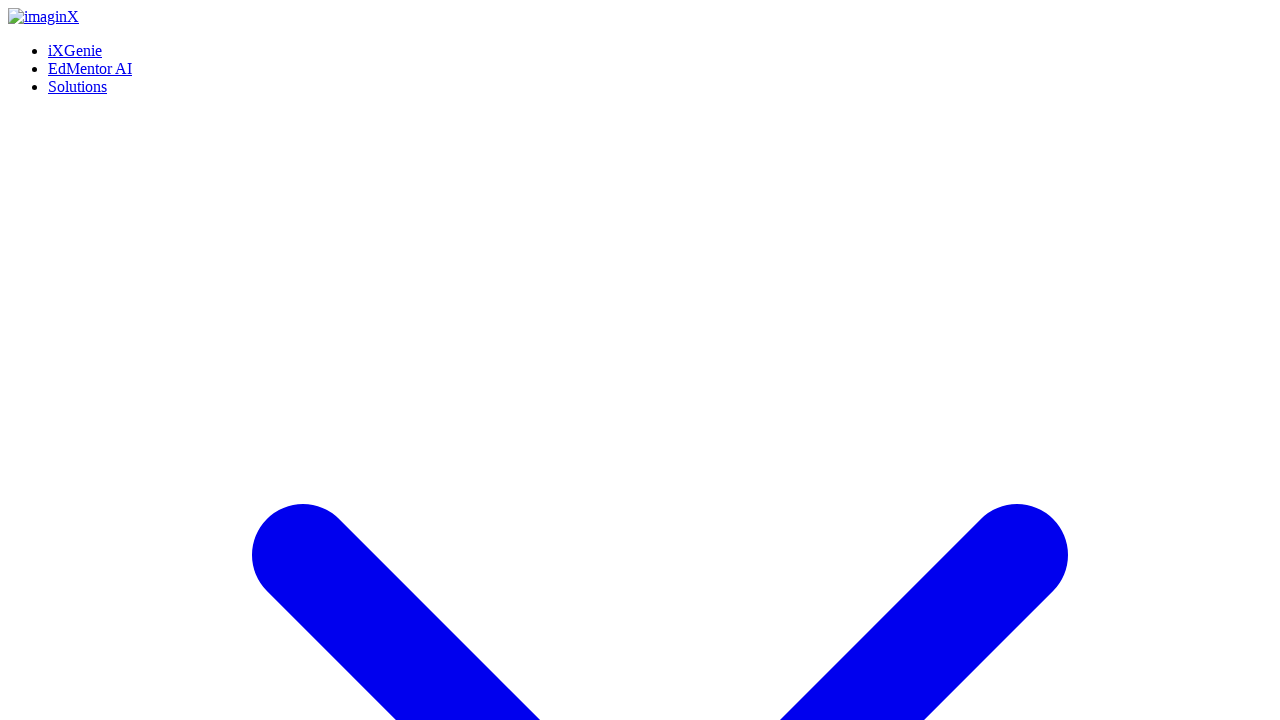

Verified Electrical use case header is visible
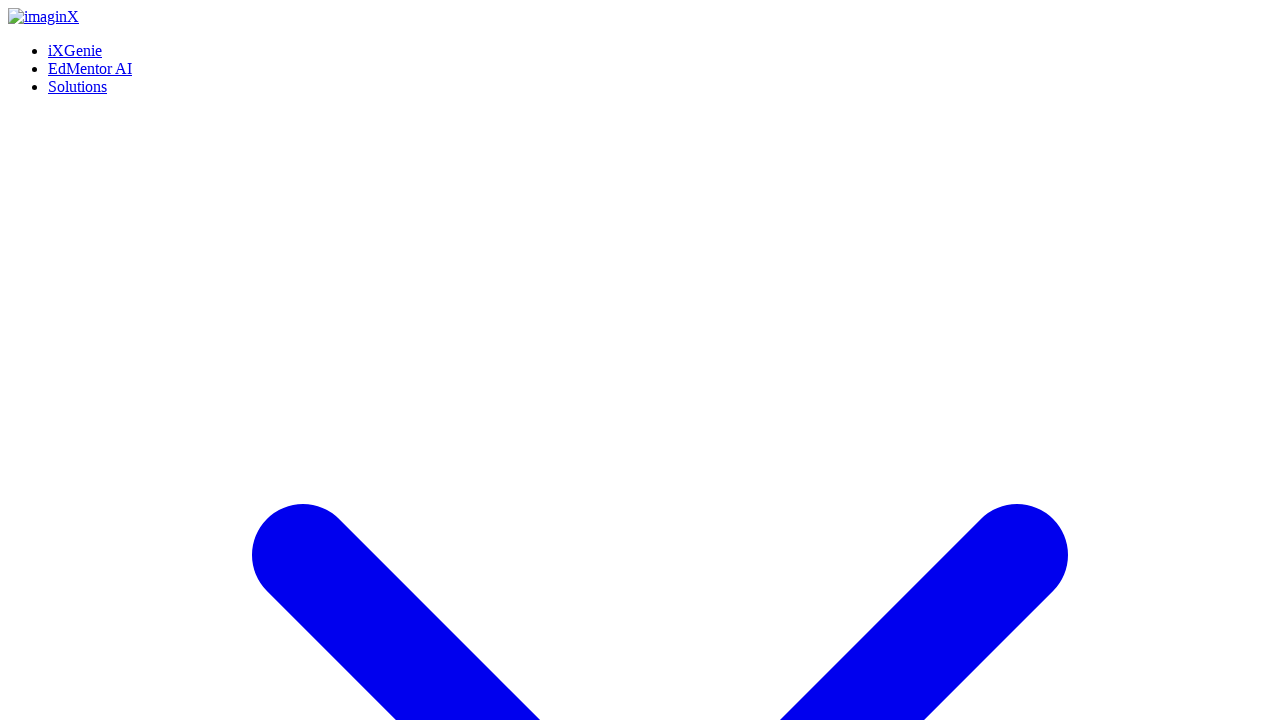

Verified Plumbing use case header is visible
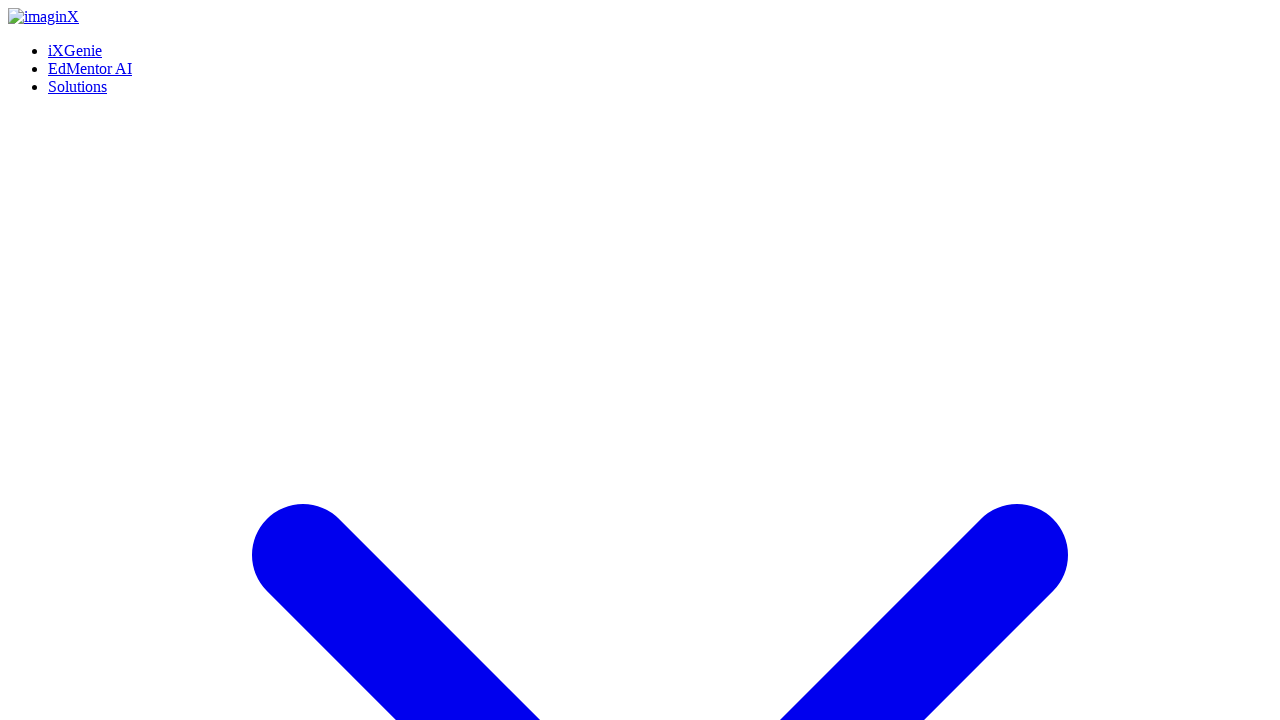

Verified 'Our Recent Posts' section is present
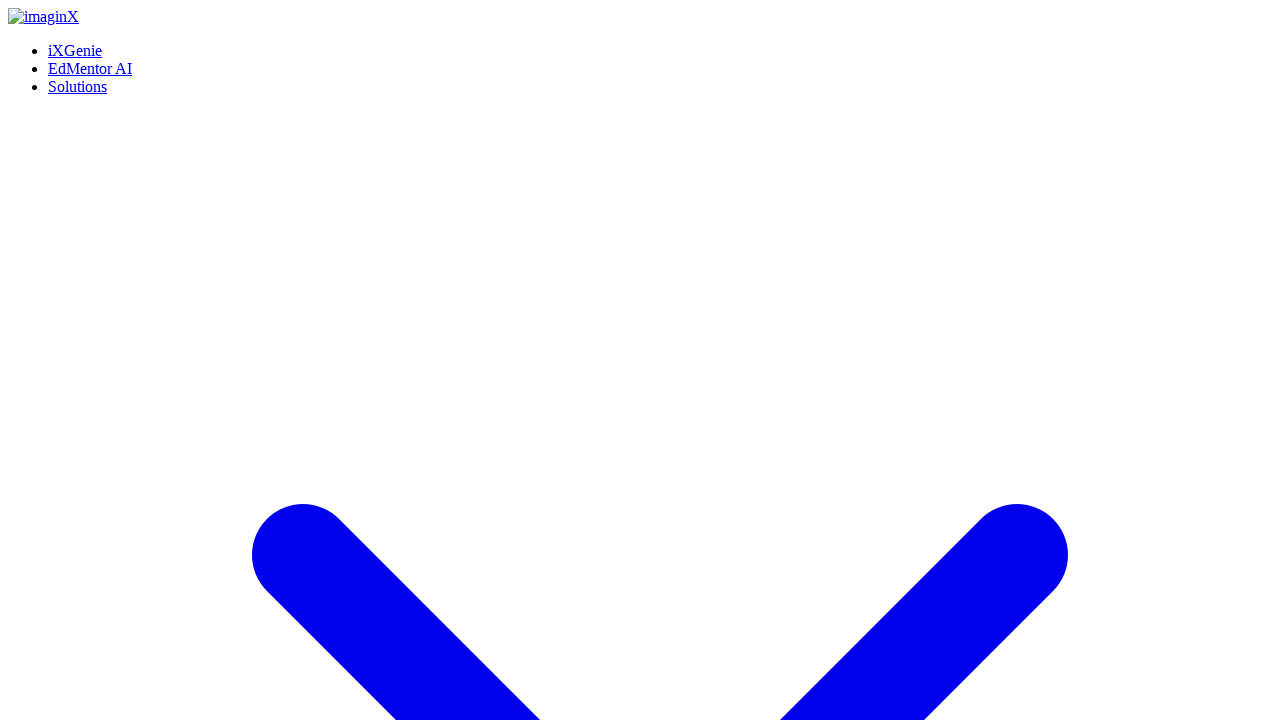

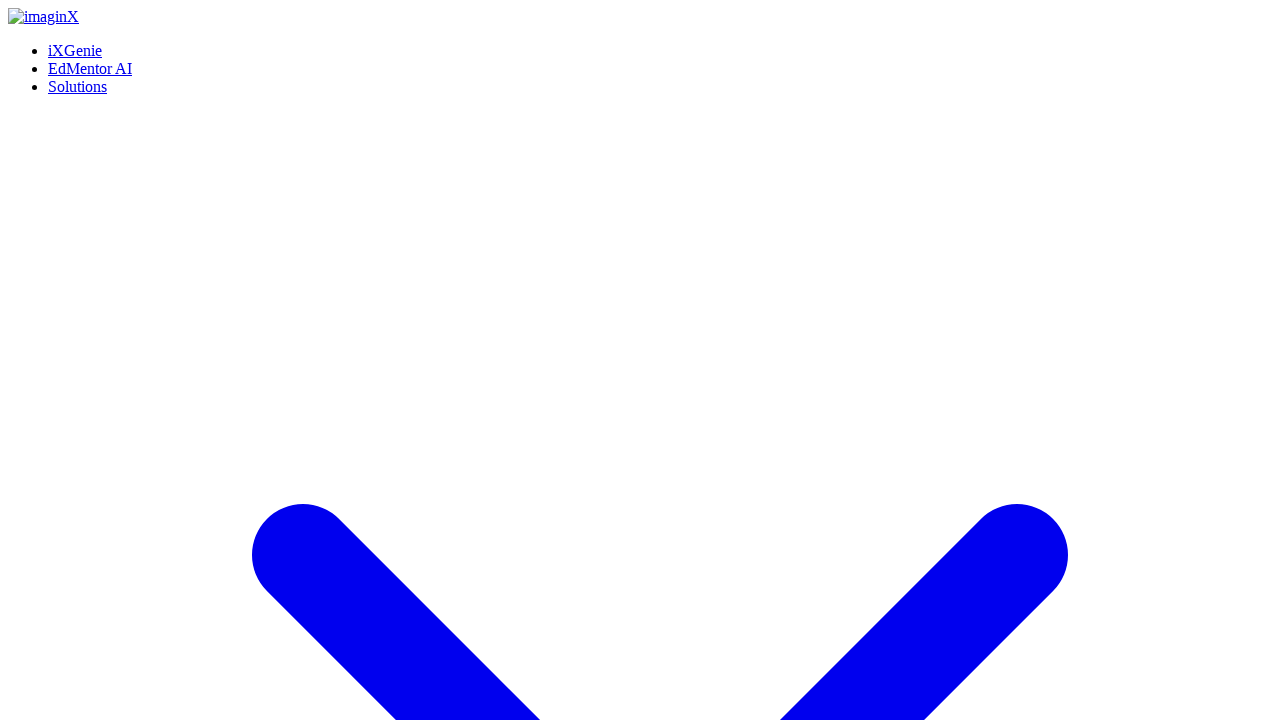